Tests radio button functionality by clicking the "Yes" option and verifying it's enabled

Starting URL: https://demoqa.com/radio-button

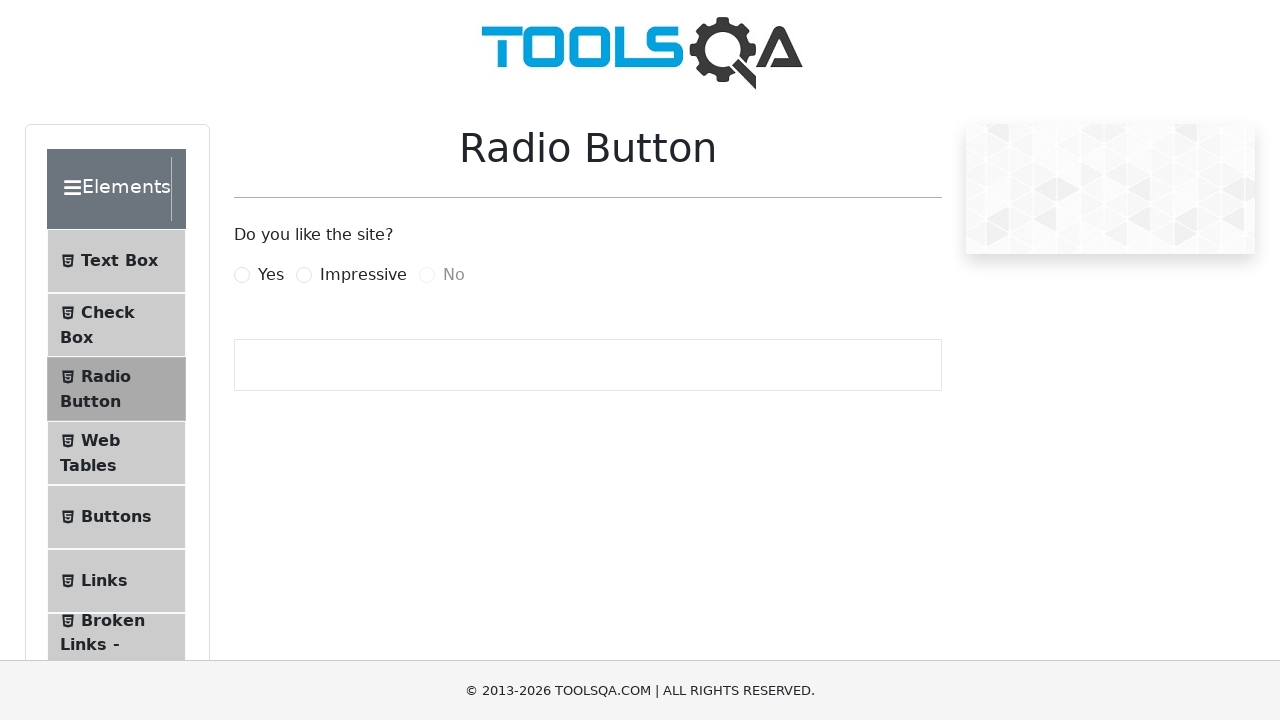

Clicked the 'Yes' radio button label at (271, 275) on label[for='yesRadio']
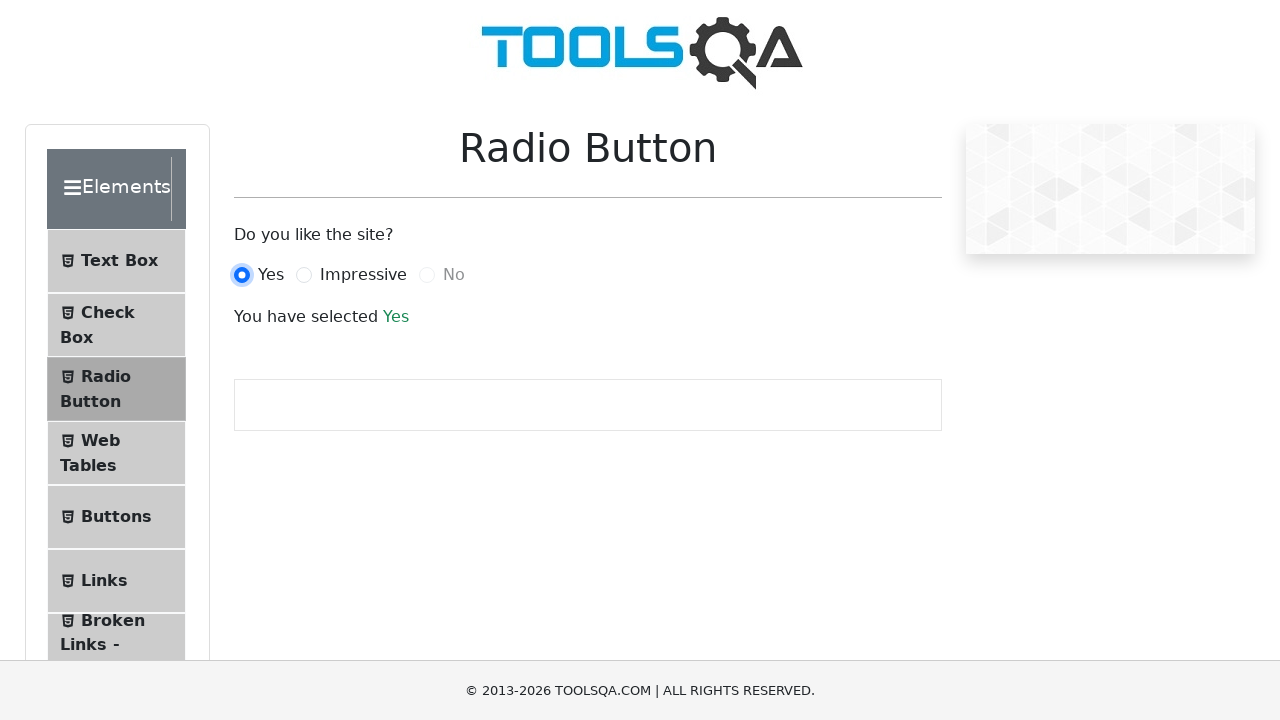

Verified that 'Yes' radio button is selected and enabled
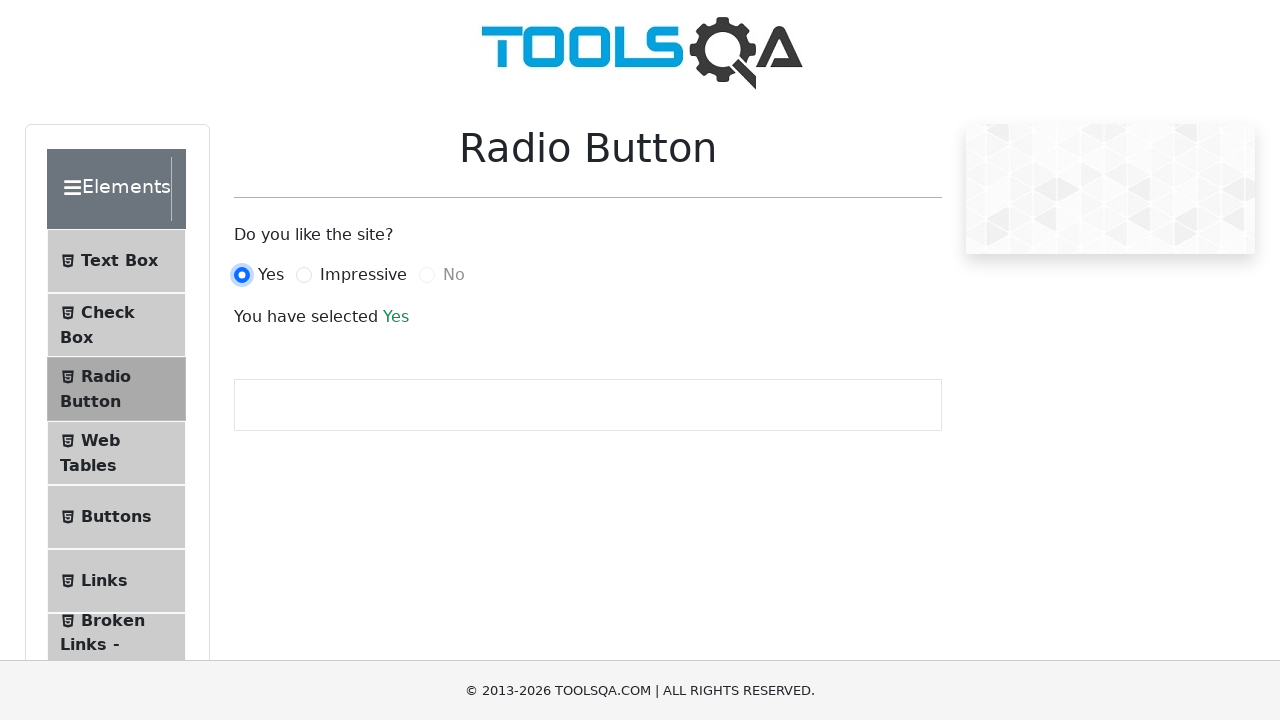

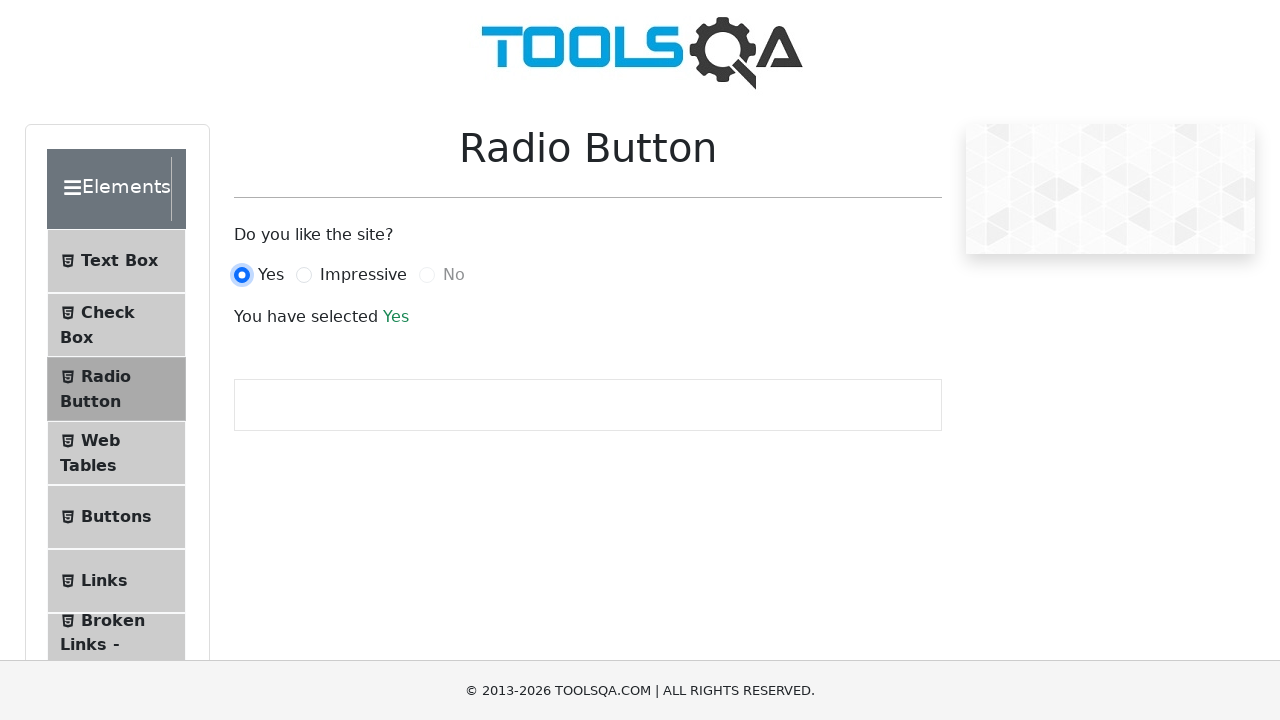